Tests navigation to the Add/Remove Elements page by clicking the link and verifying the page title

Starting URL: https://the-internet.herokuapp.com/

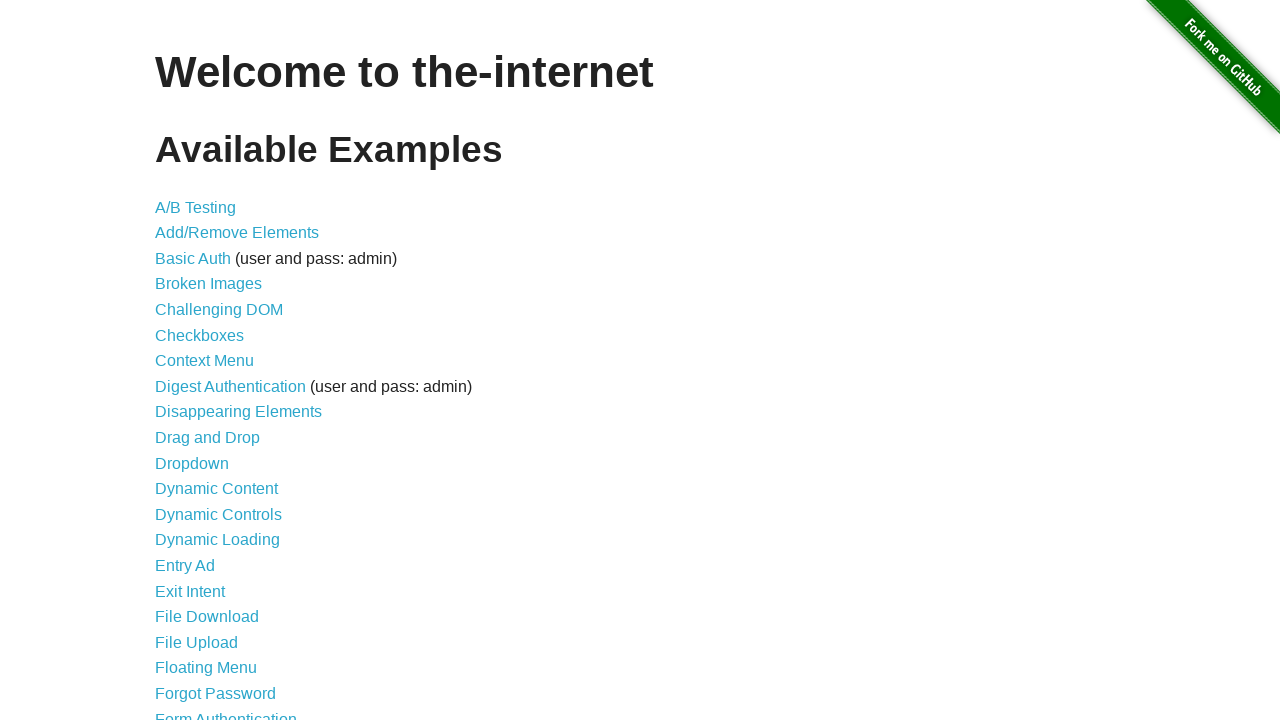

Clicked on the Add/Remove Elements link at (237, 233) on text=Add/Remove Elements
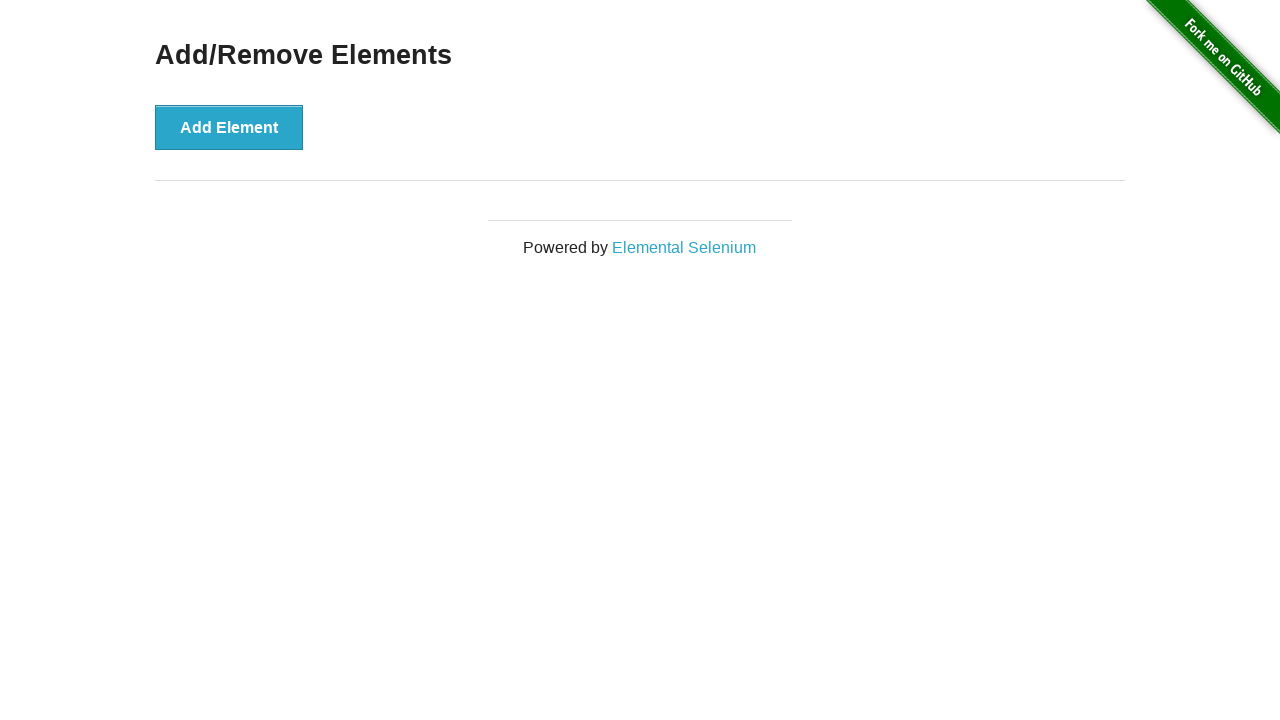

Add/Remove Elements page loaded and title element verified
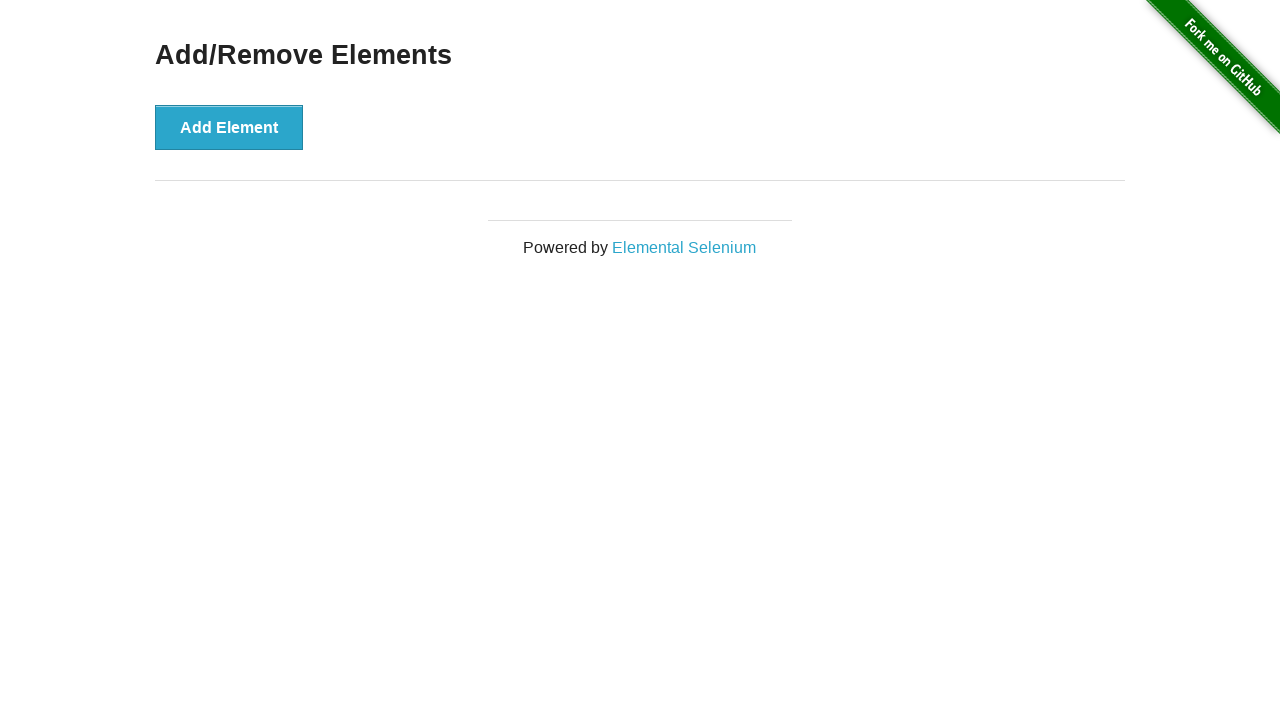

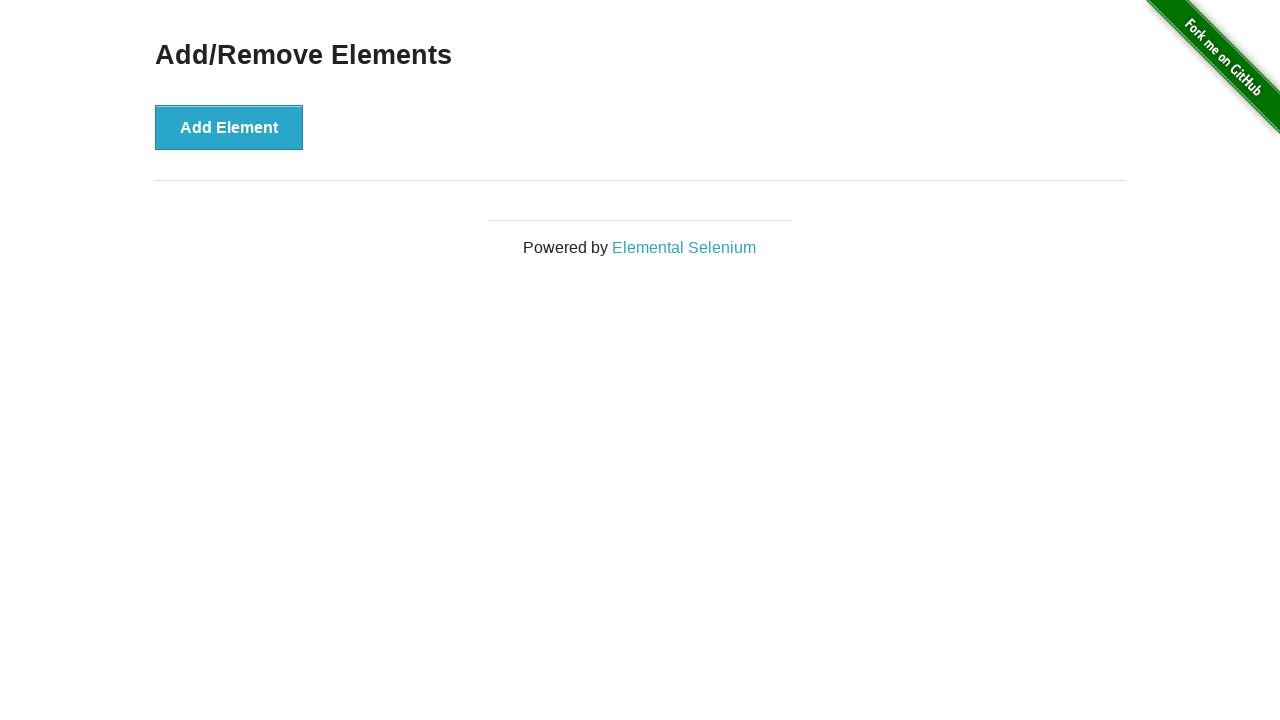